Tests the derivative calculator website by entering a mathematical expression (ln(x/2)), submitting it, clicking the "Show Steps" button, and waiting for the calculation results to display.

Starting URL: https://www.derivative-calculator.net/

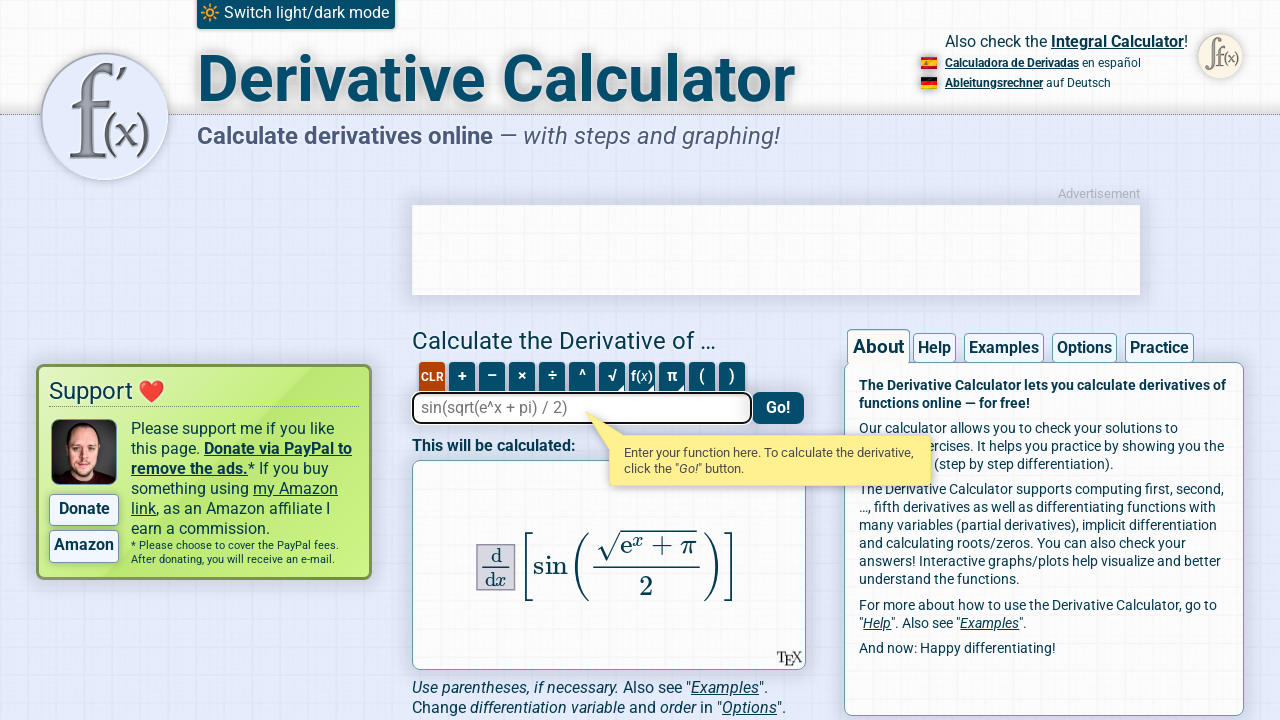

Filled expression field with 'ln(x/2)' on #expression
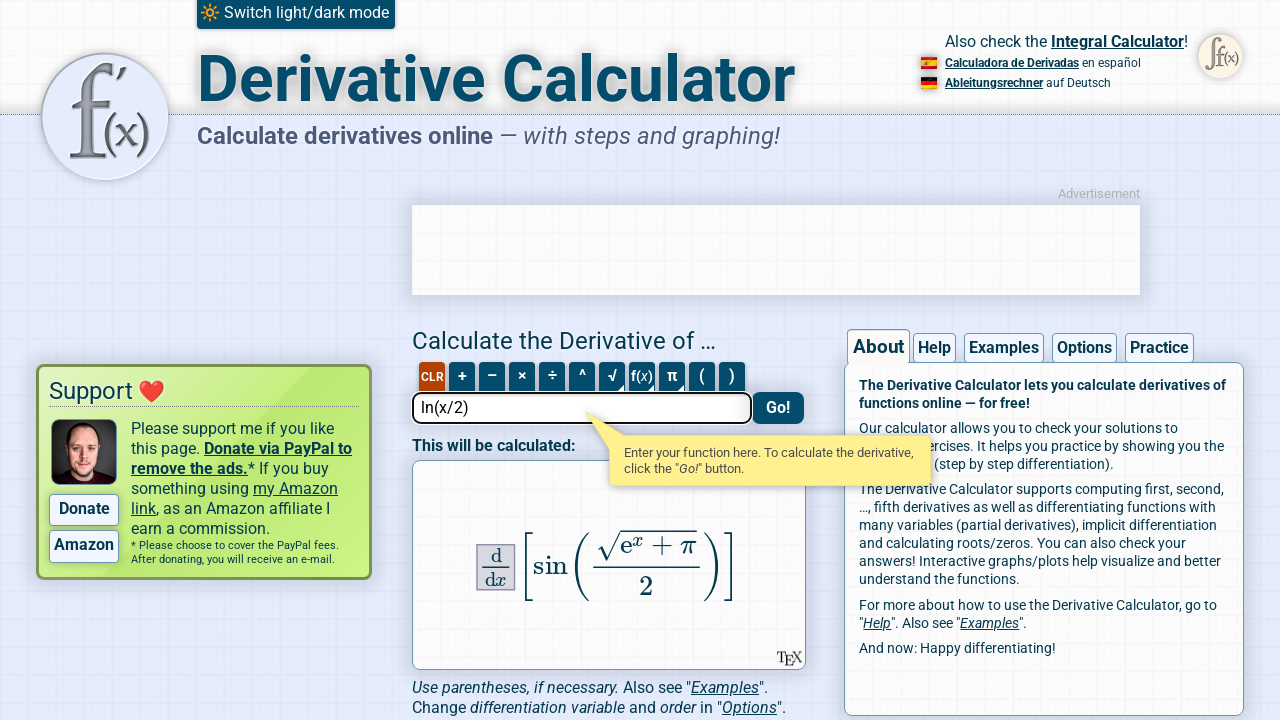

Pressed Enter to submit the mathematical expression on #expression
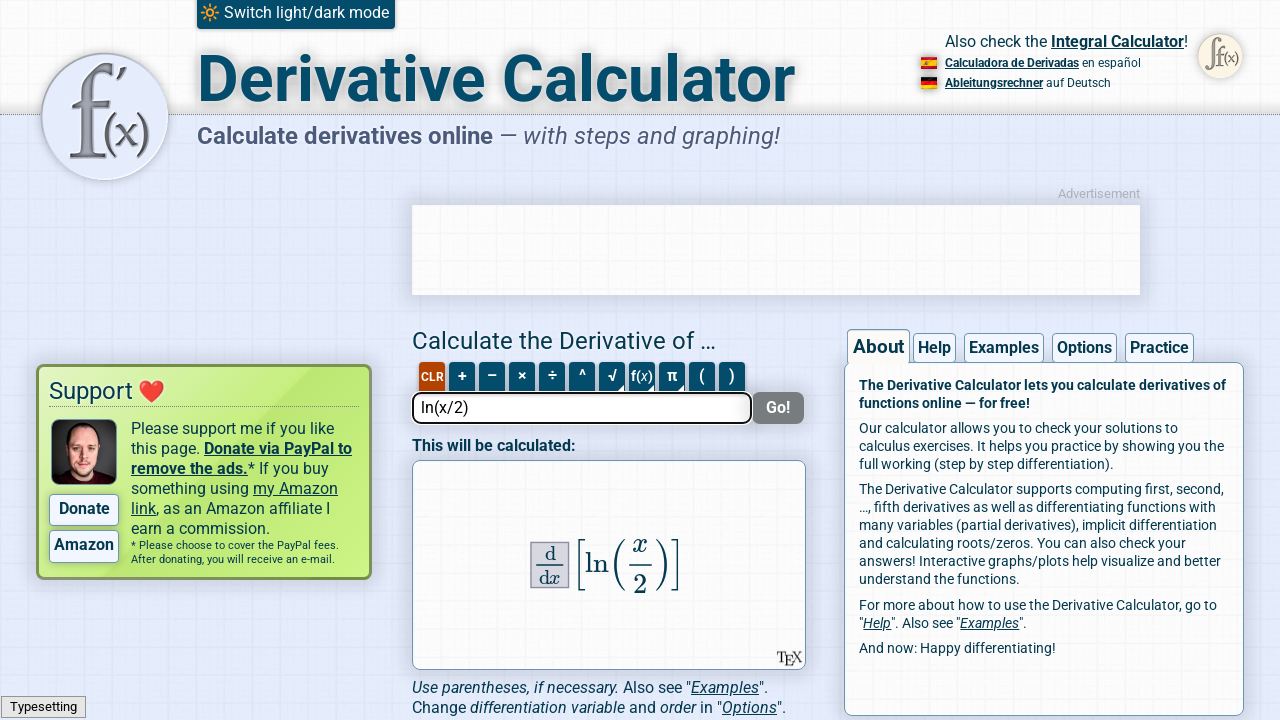

Show Steps button became visible
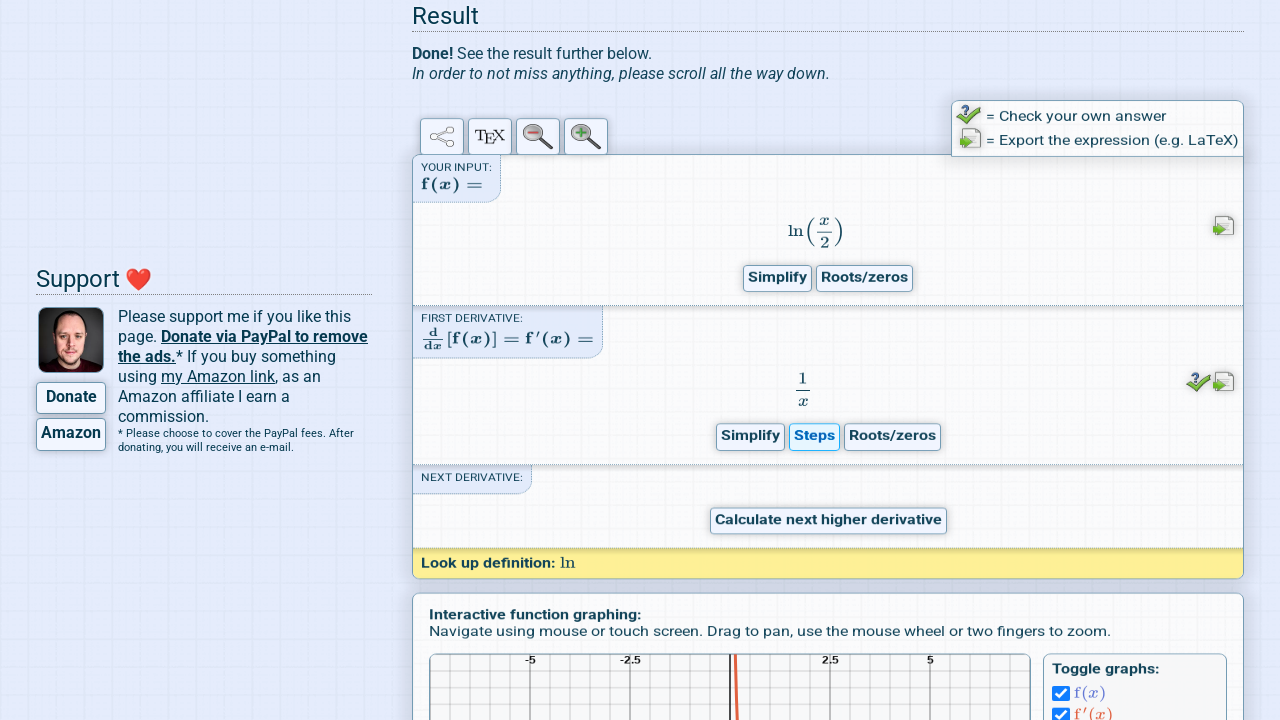

Clicked the Show Steps button at (814, 504) on .show-steps-button
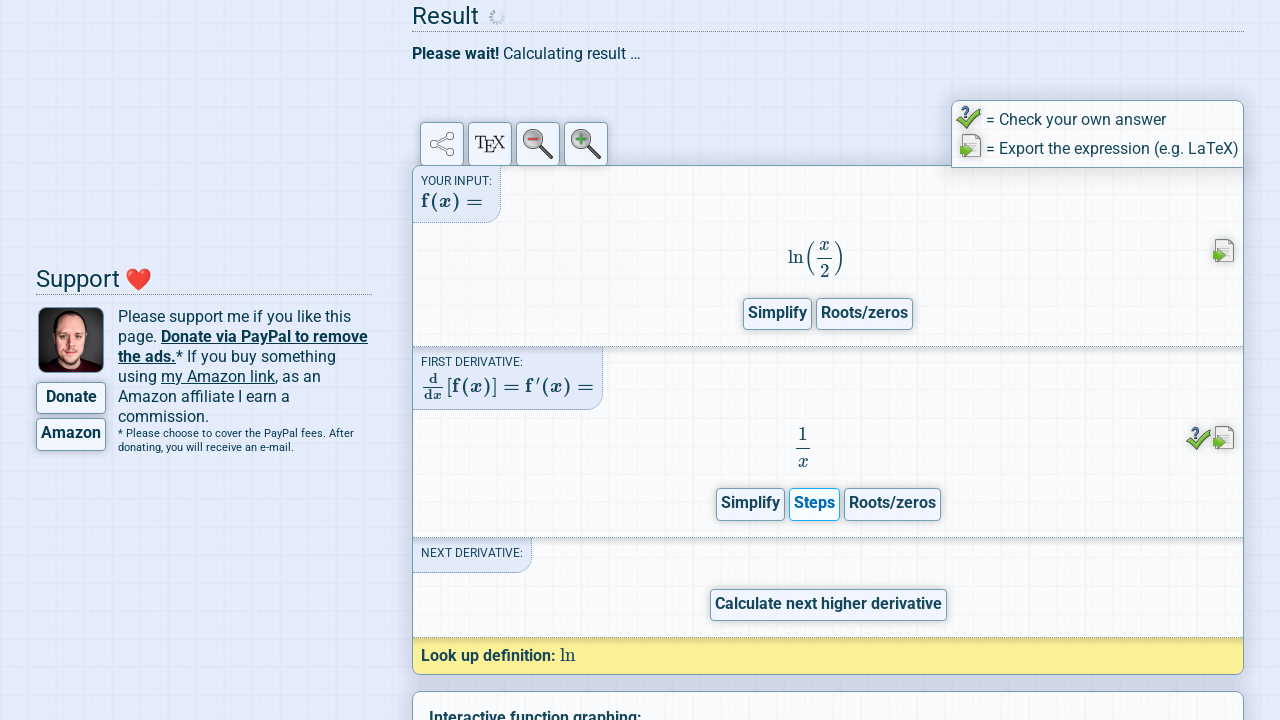

Calculation content area loaded
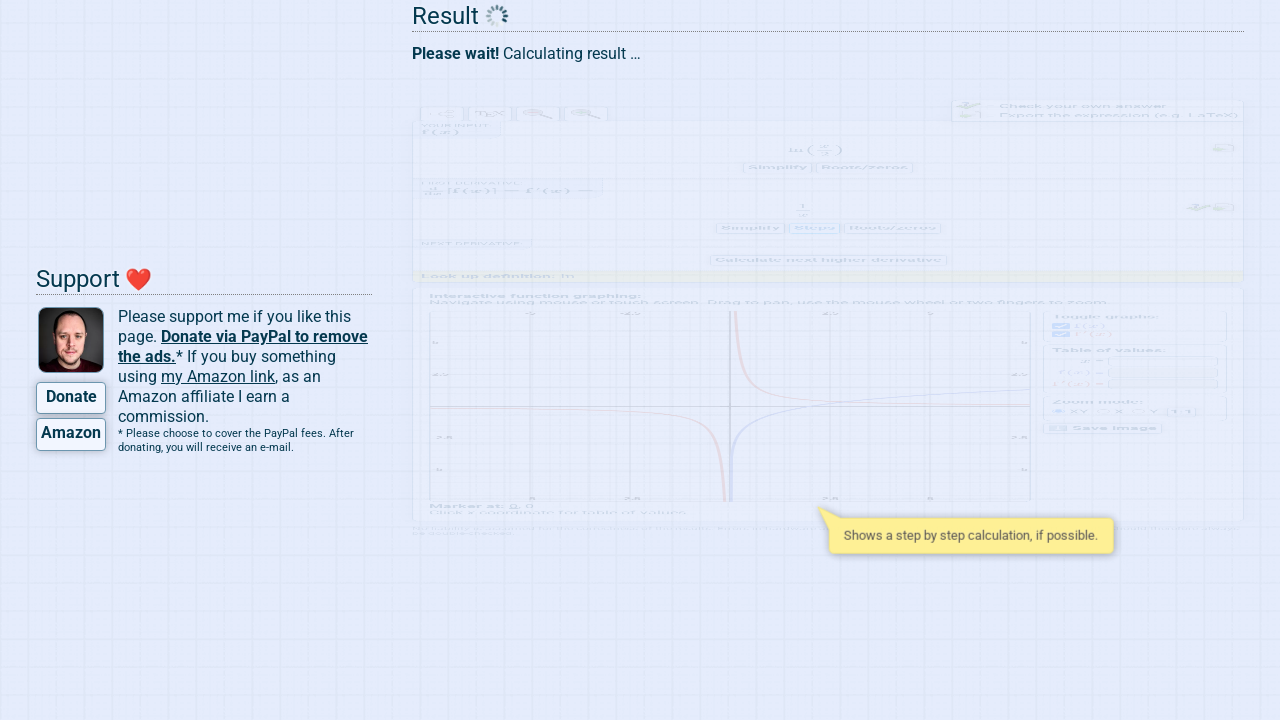

Derivative calculation results displayed
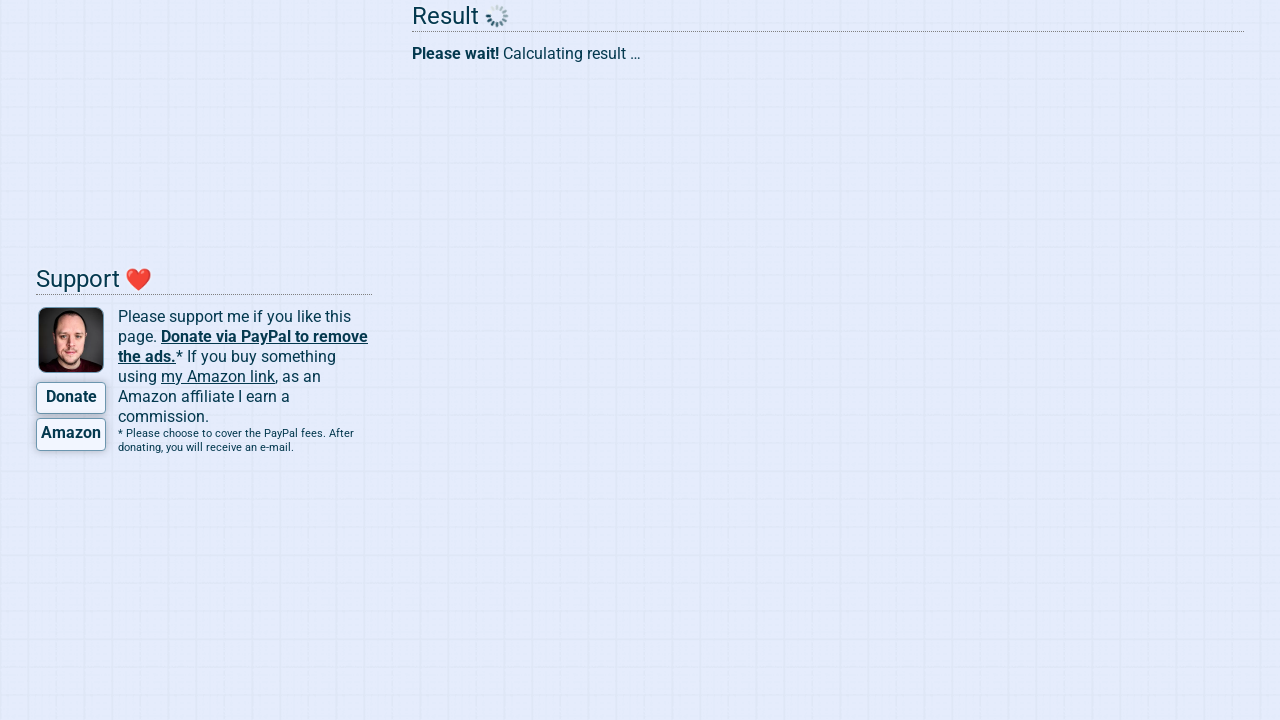

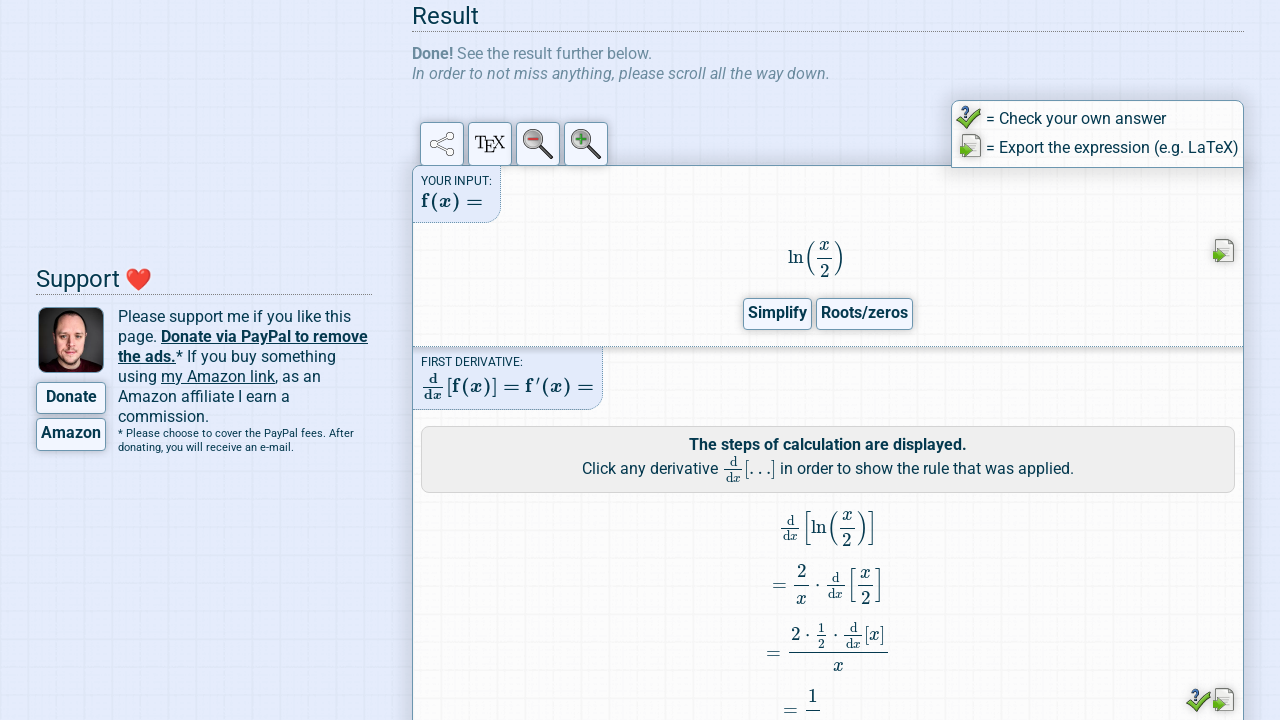